Tests the student registration form on DemoQA by filling in personal details including first name, last name, mobile number, clicking the date of birth field, and entering an email address.

Starting URL: https://demoqa.com/automation-practice-form

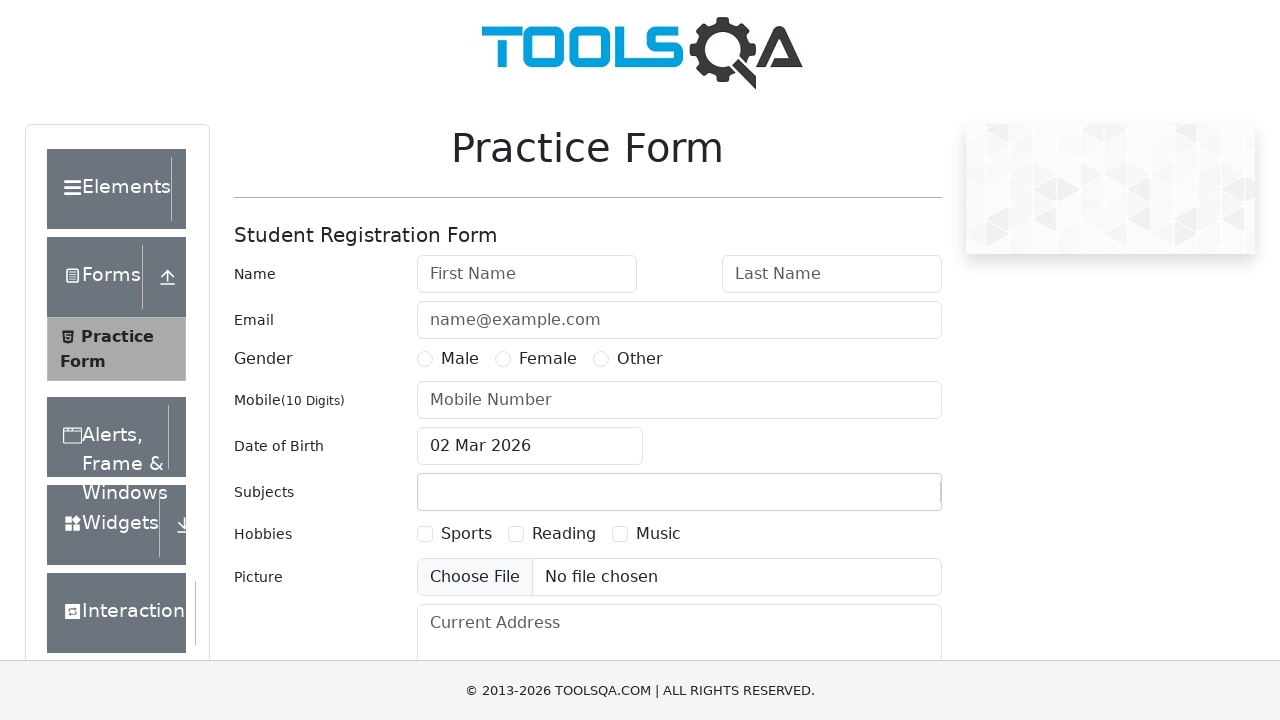

Filled first name field with 'Mahmud' on input#firstName
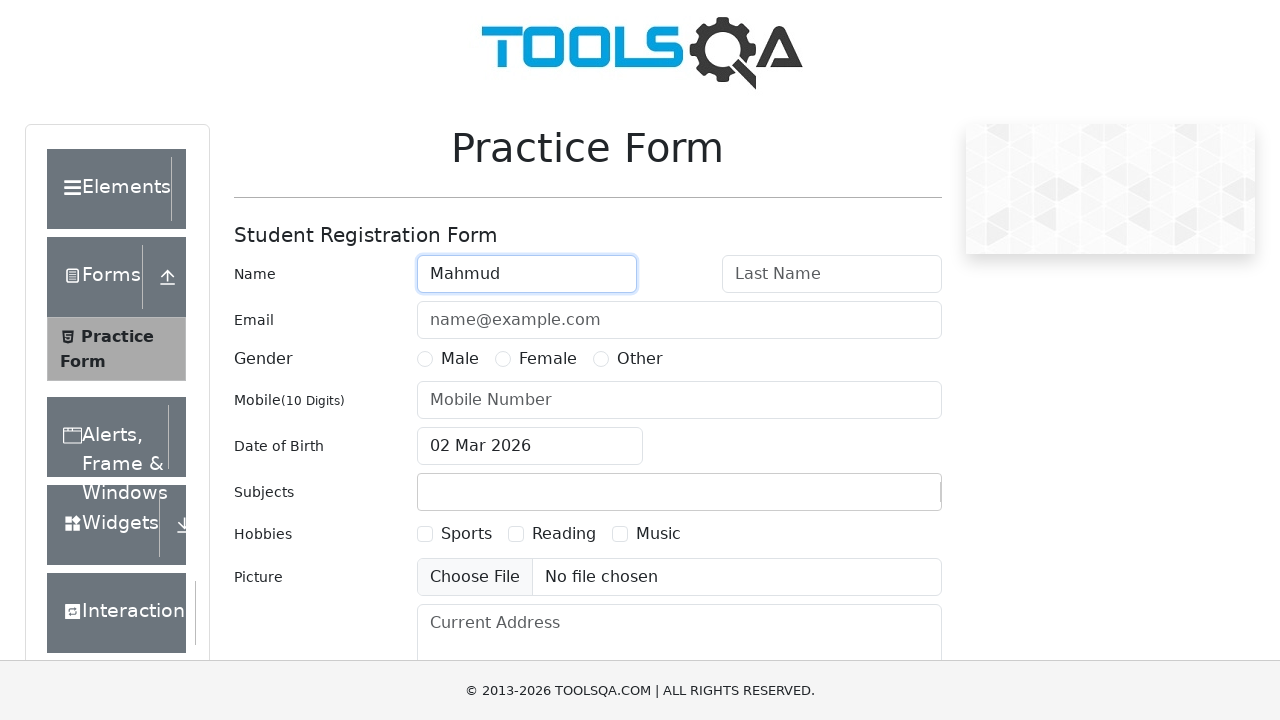

Cleared last name field on input#lastName
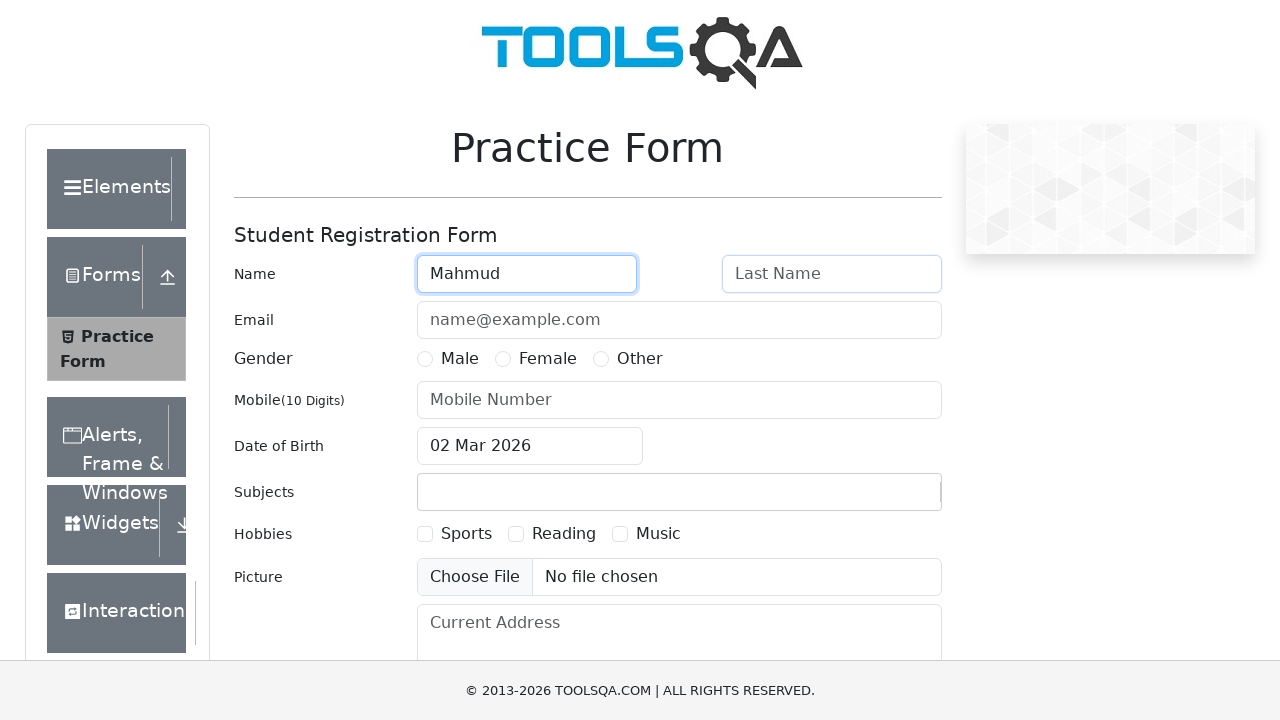

Filled last name field with 'Joy' on input#lastName
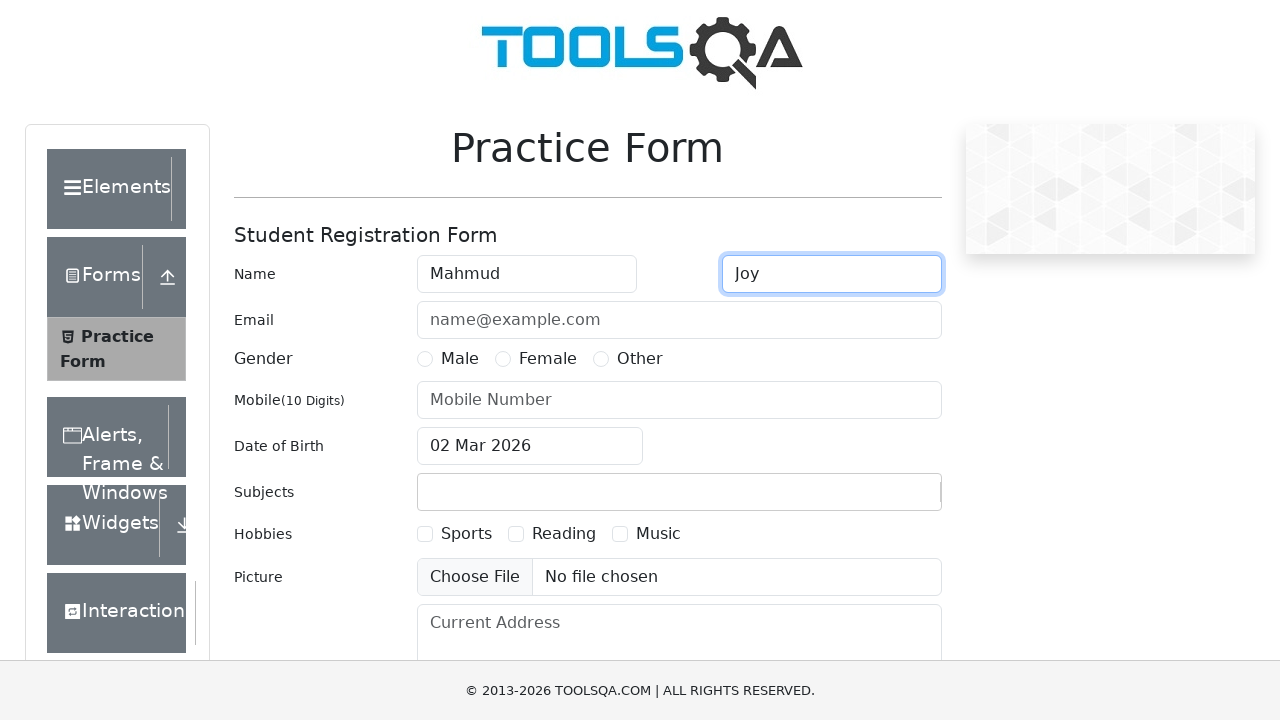

Filled mobile number field with '1682062401' on input#userNumber
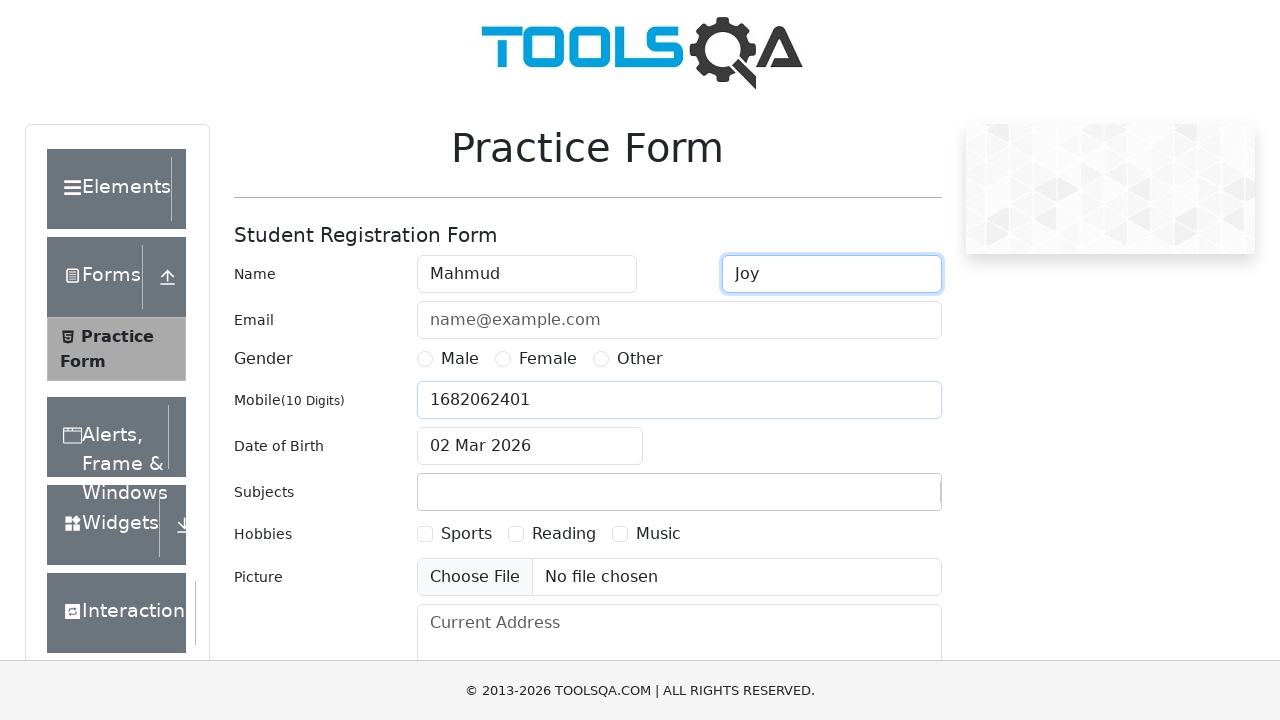

Clicked date of birth field to open calendar at (530, 446) on input#dateOfBirthInput
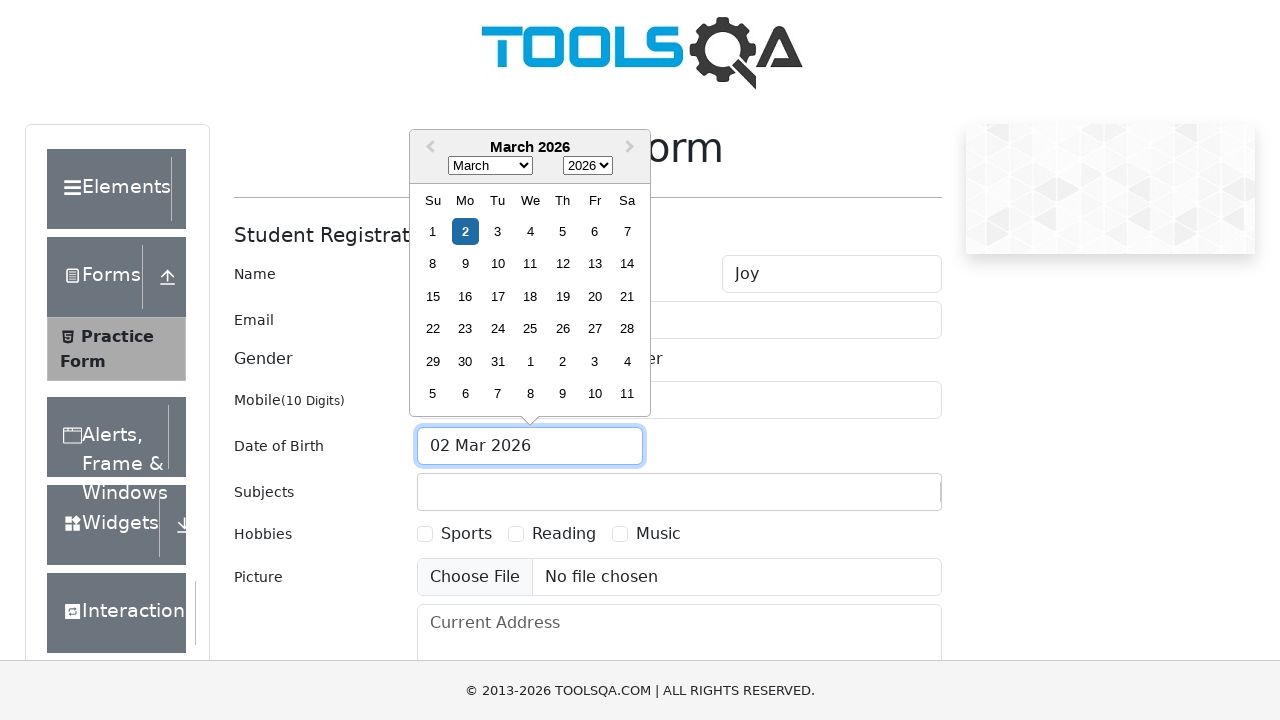

Filled email field with 'Test@nomail.com' on input#userEmail
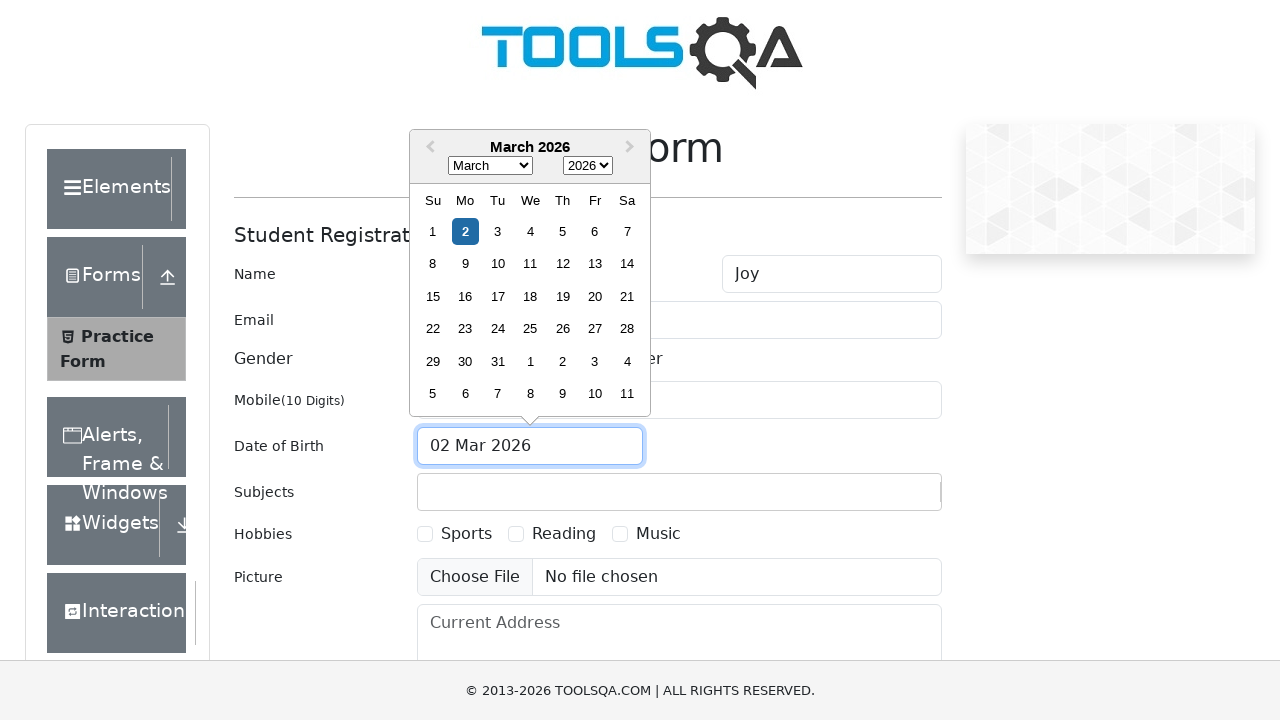

Waited 500ms for form state to update
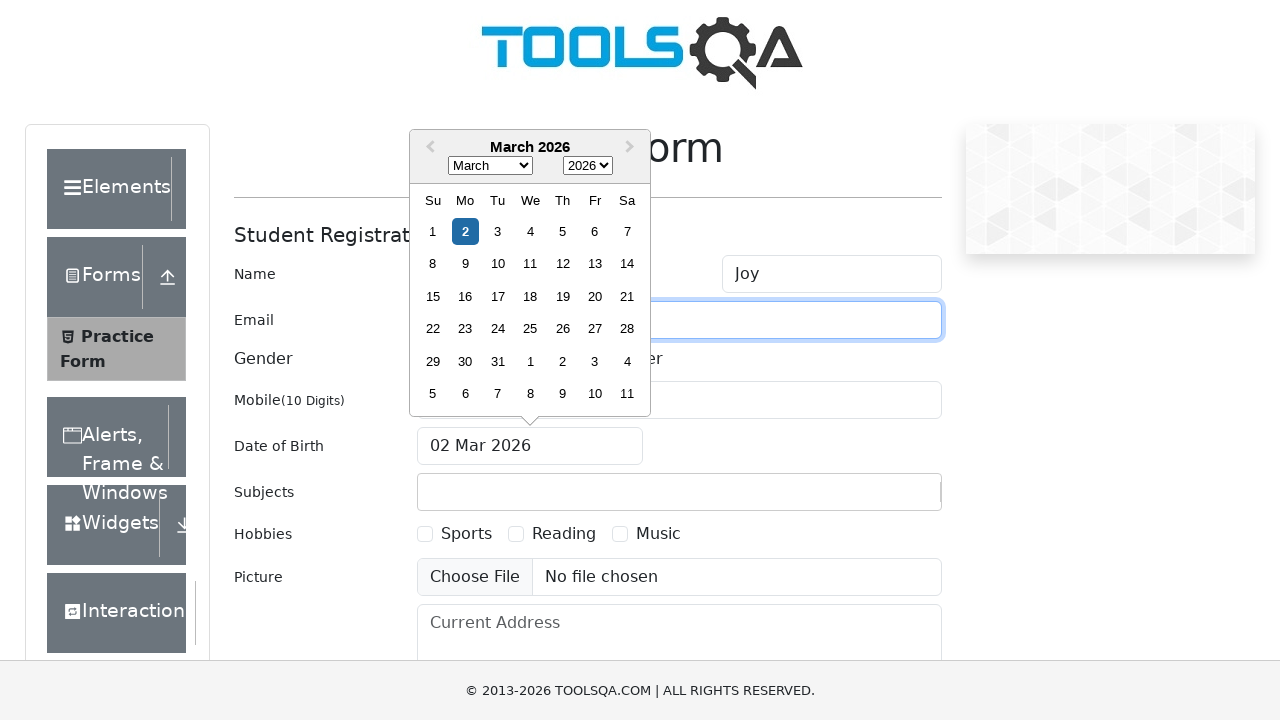

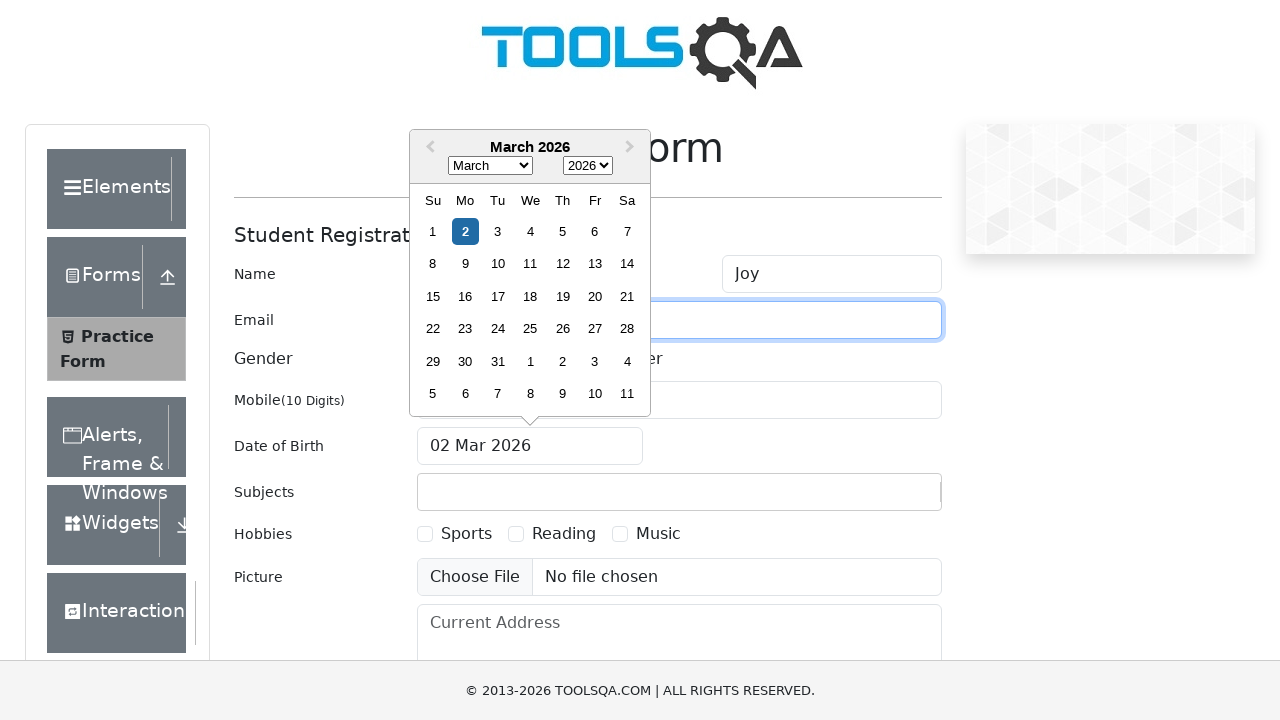